Tests that the form rejects empty name field by leaving name blank and filling other fields

Starting URL: https://davi-vert.vercel.app/index.html

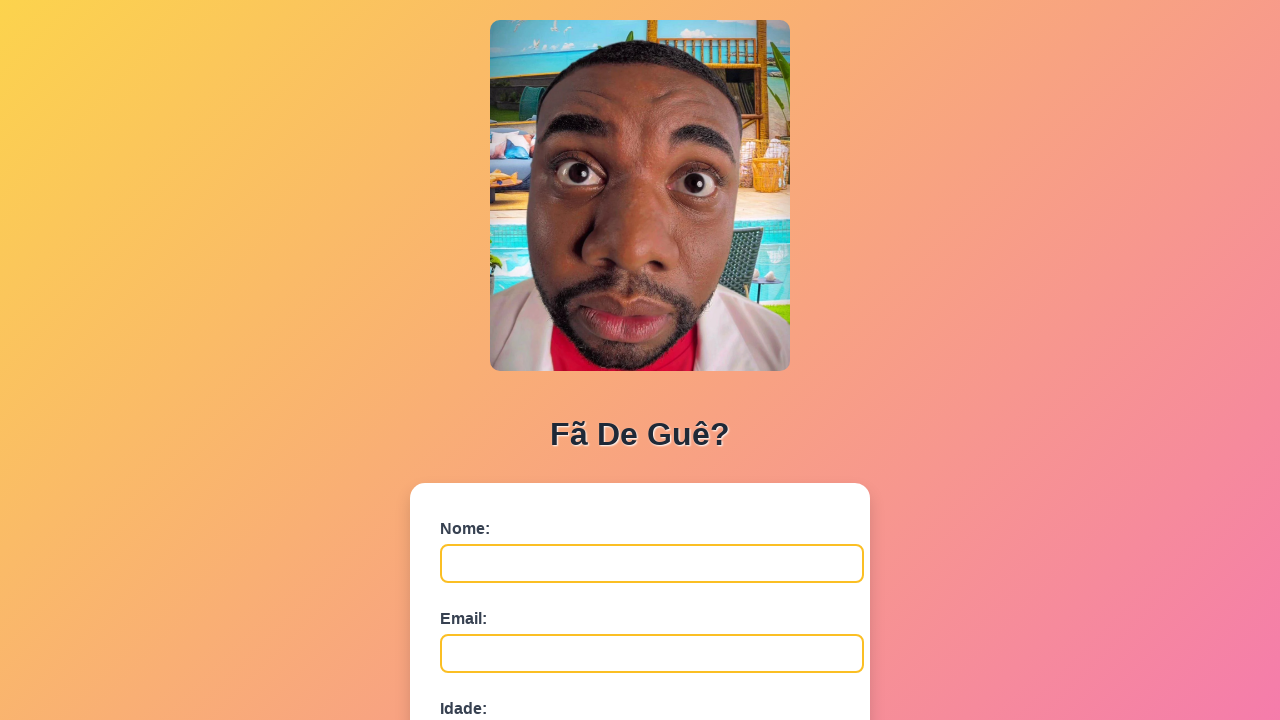

Cleared localStorage
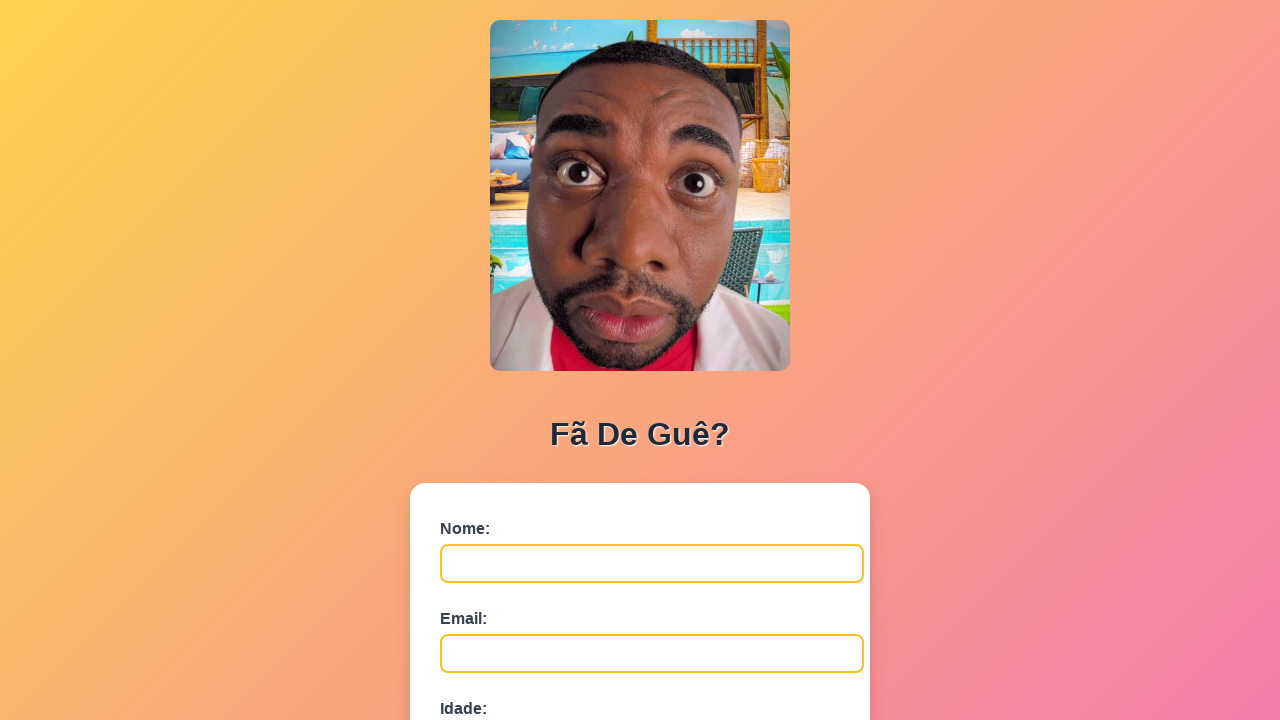

Left name field empty on #nome
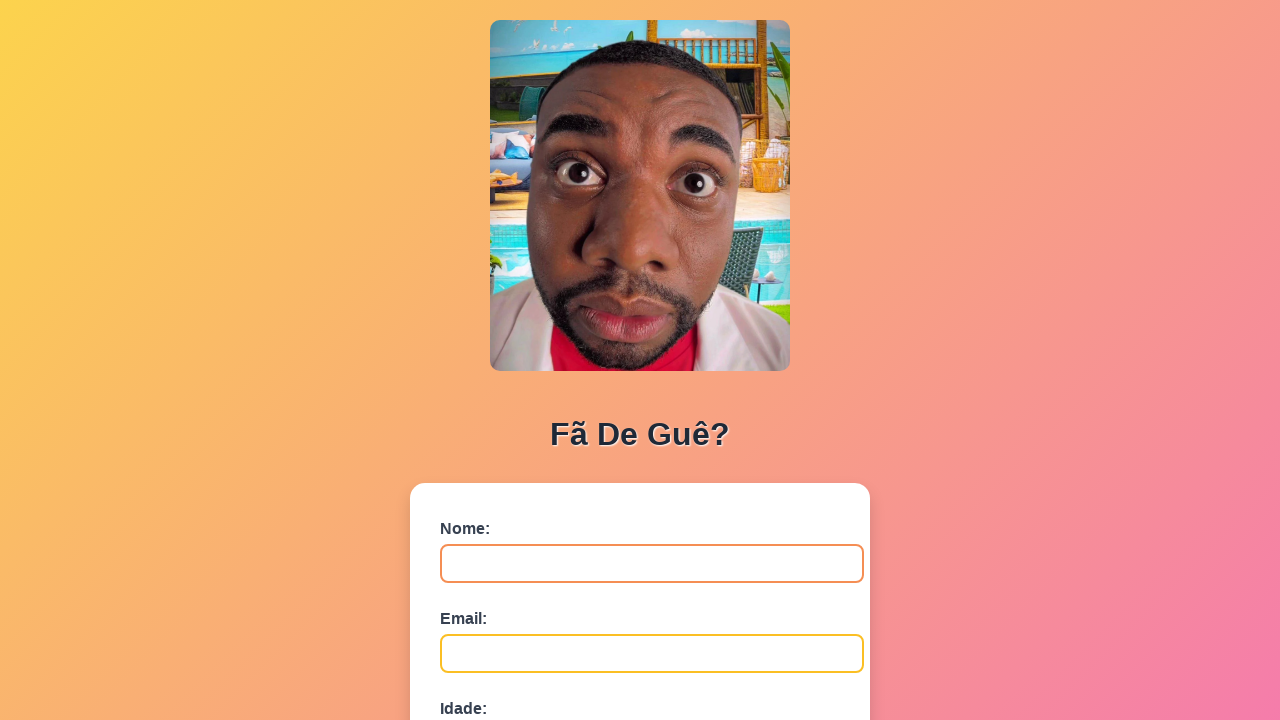

Filled email field with 'teste.email@example.com' on #email
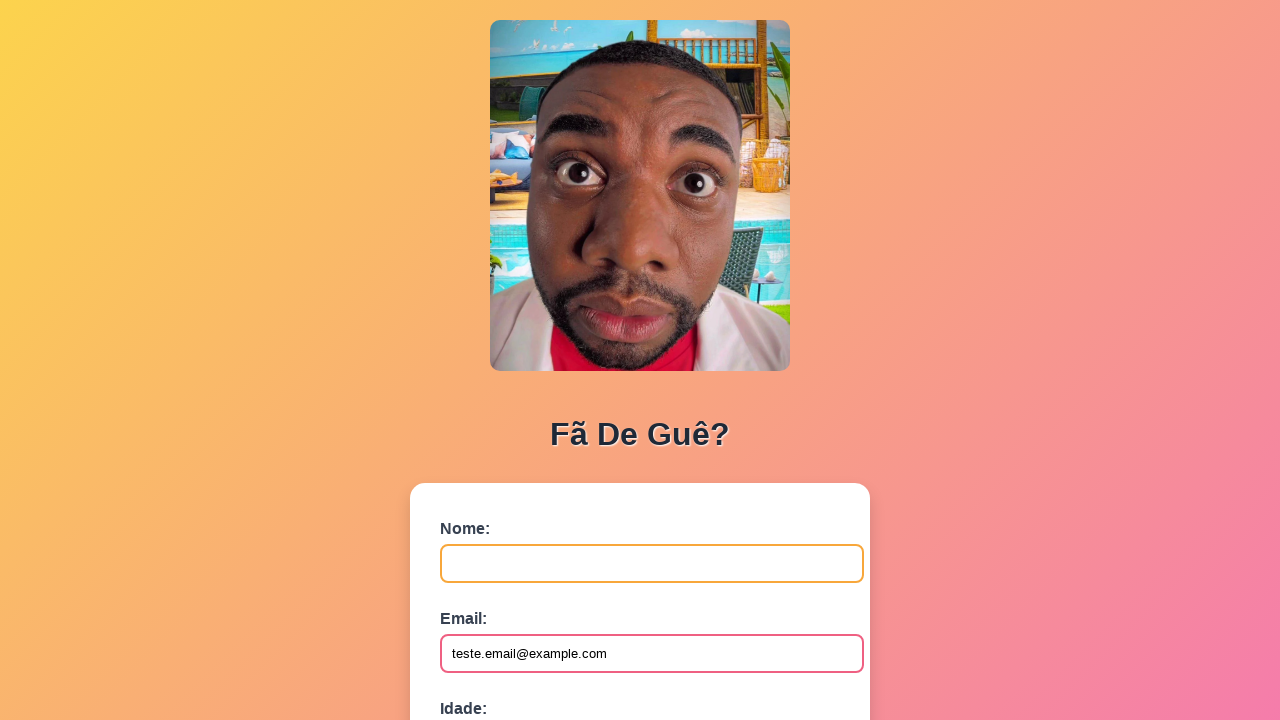

Filled age field with '25' on #idade
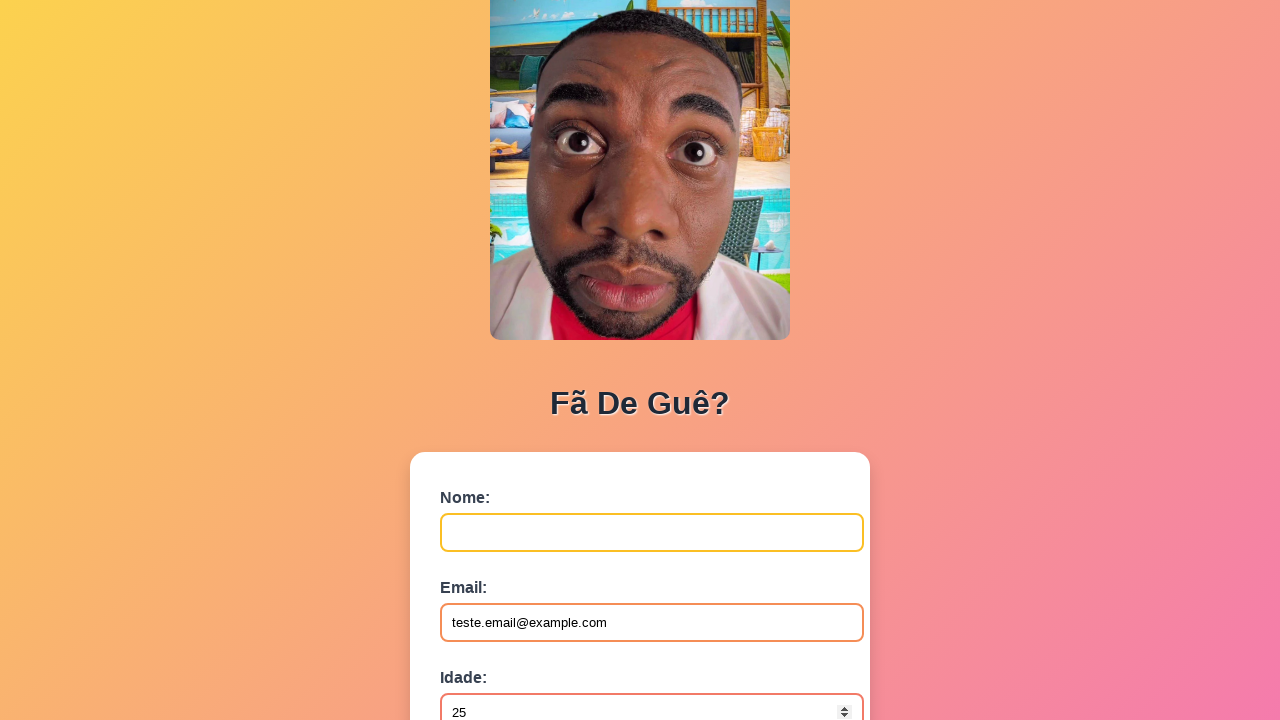

Clicked submit button to submit form at (490, 569) on button[type='submit']
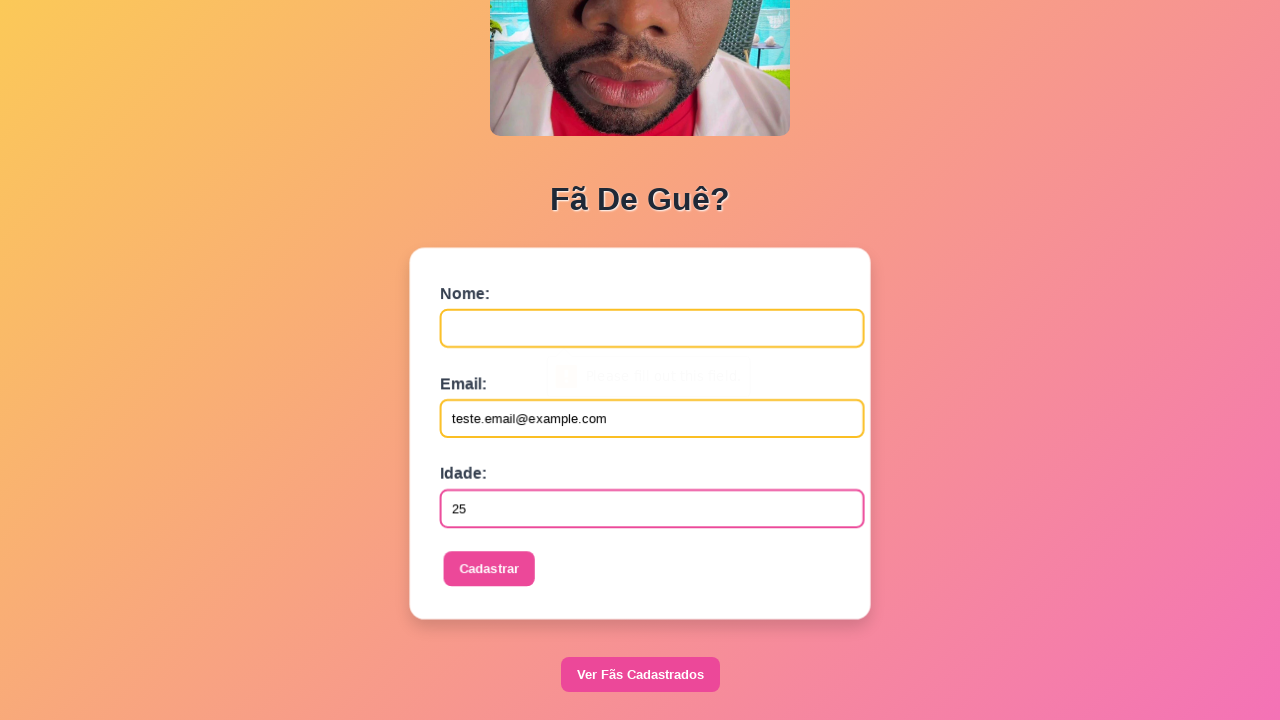

Waited 500ms for alert or validation response
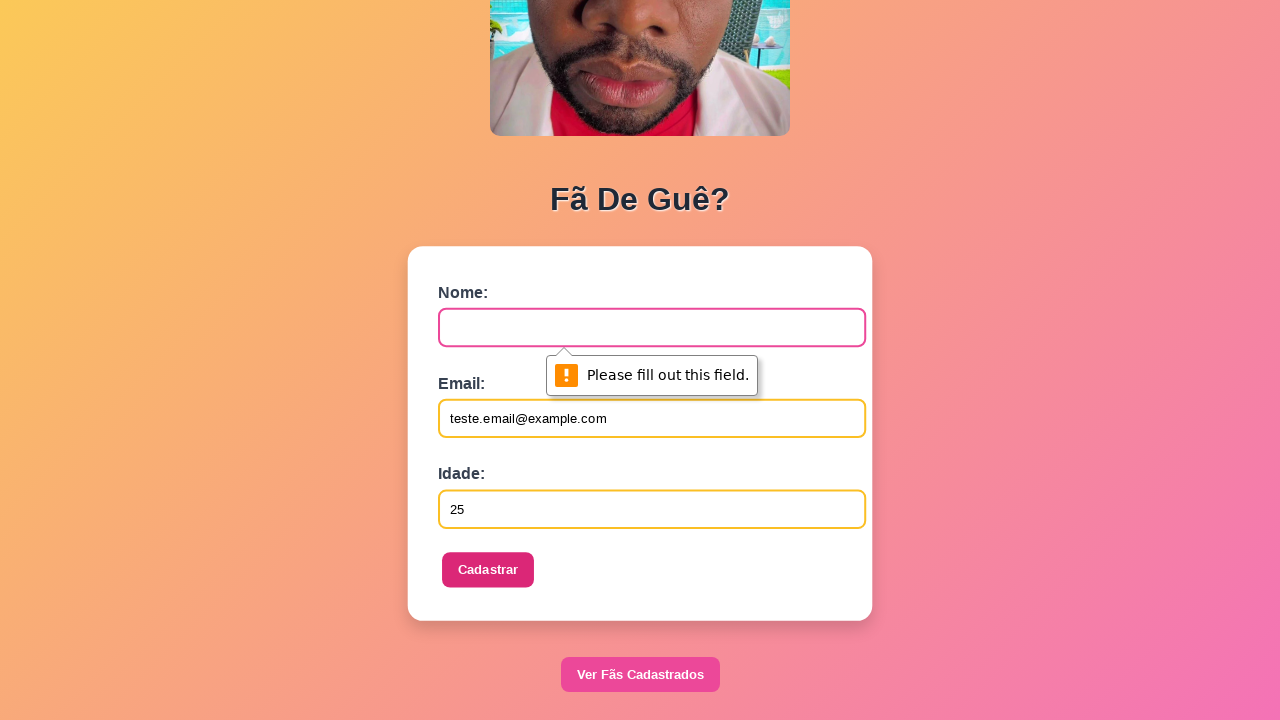

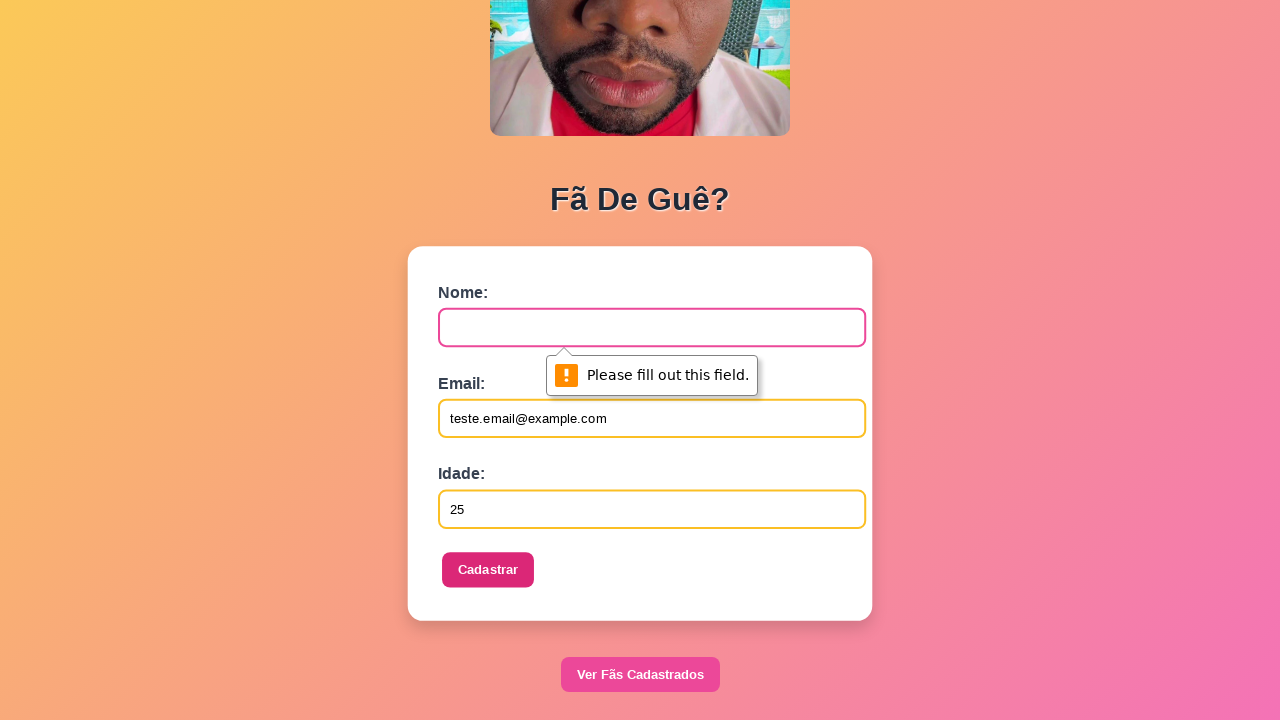